Tests a text box form by filling in user name, email, current address, and permanent address fields, then submitting the form

Starting URL: https://demoqa.com/text-box

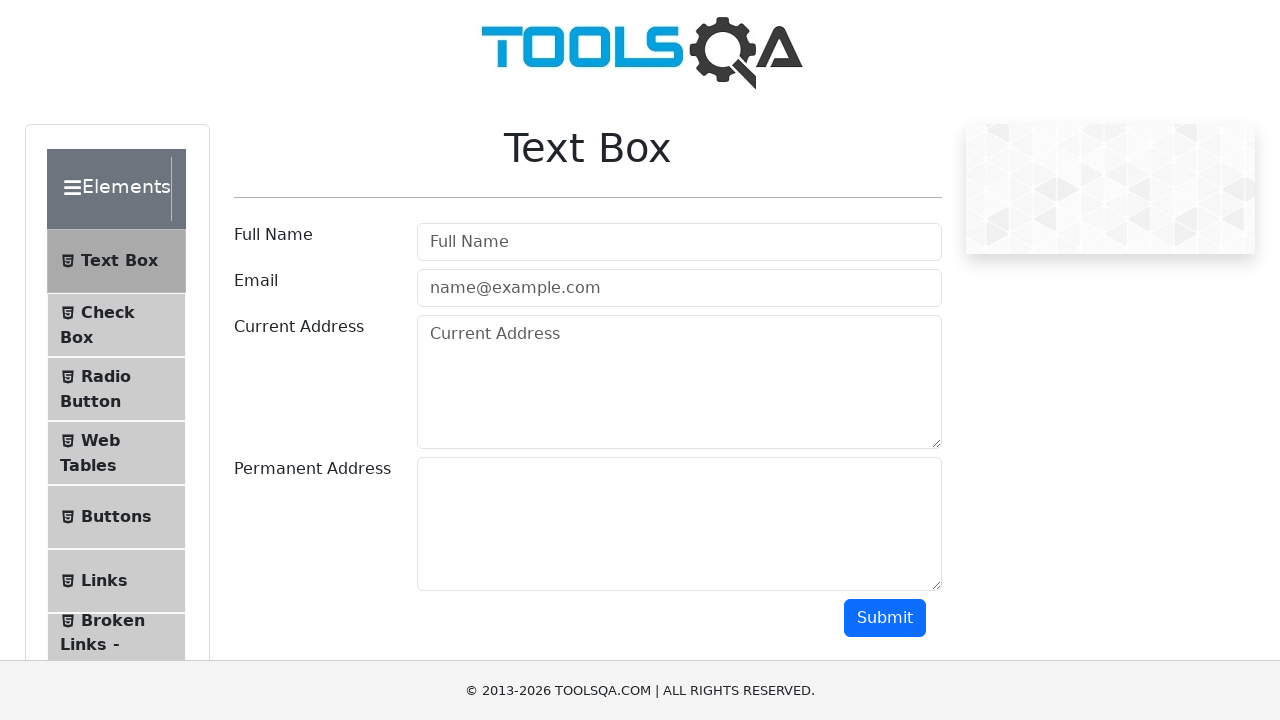

Filled user name field with 'Kullanıcı 3' on #userName
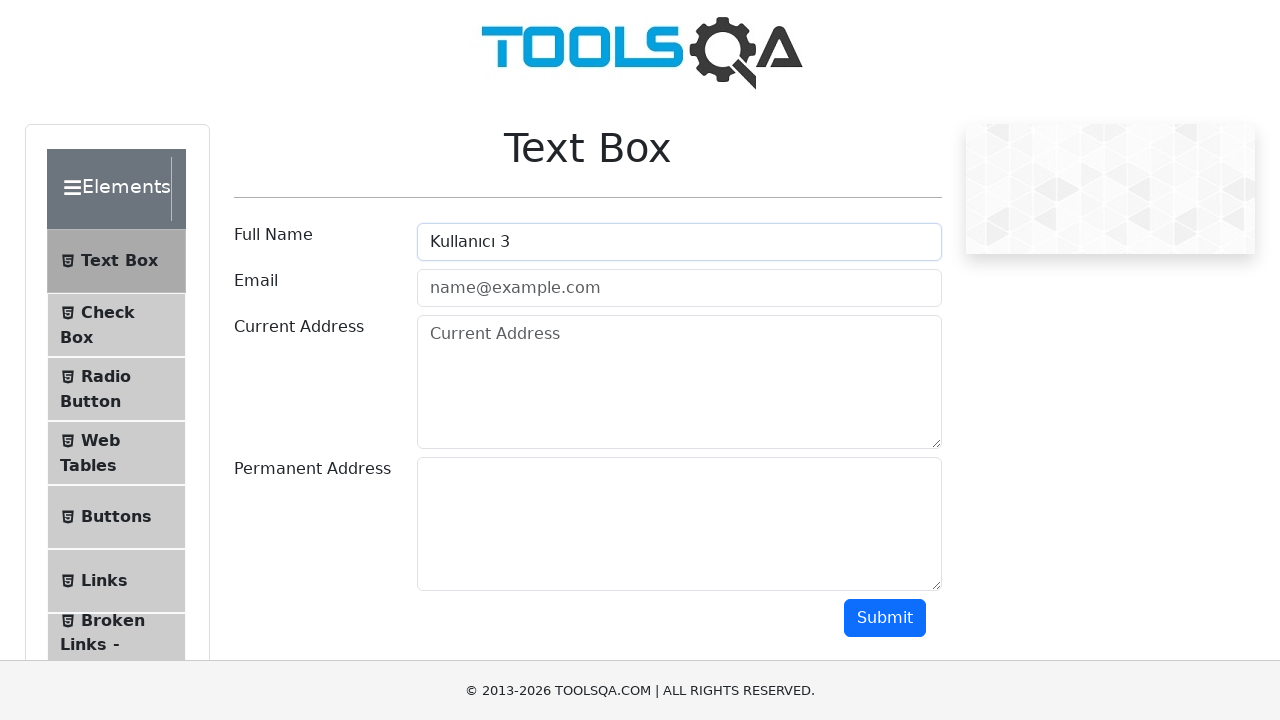

Filled email field with 'user3@example.com' on #userEmail
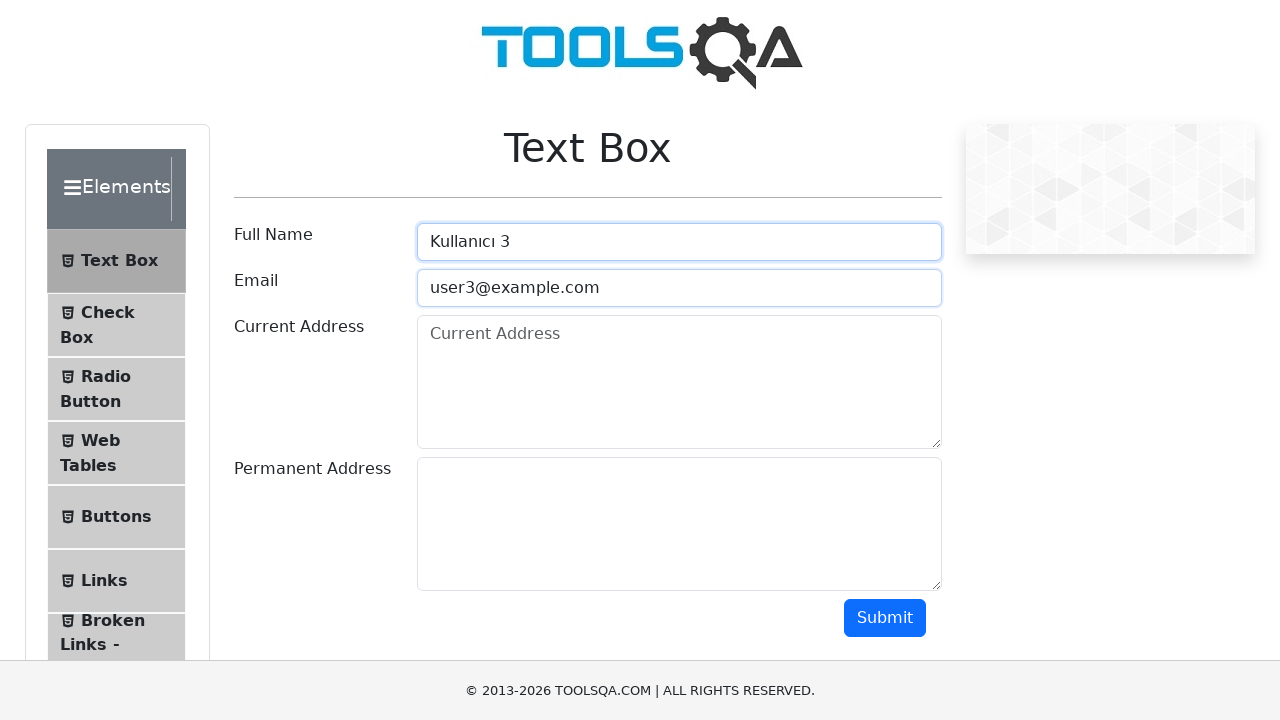

Filled current address field with 'İstanbul' on #currentAddress
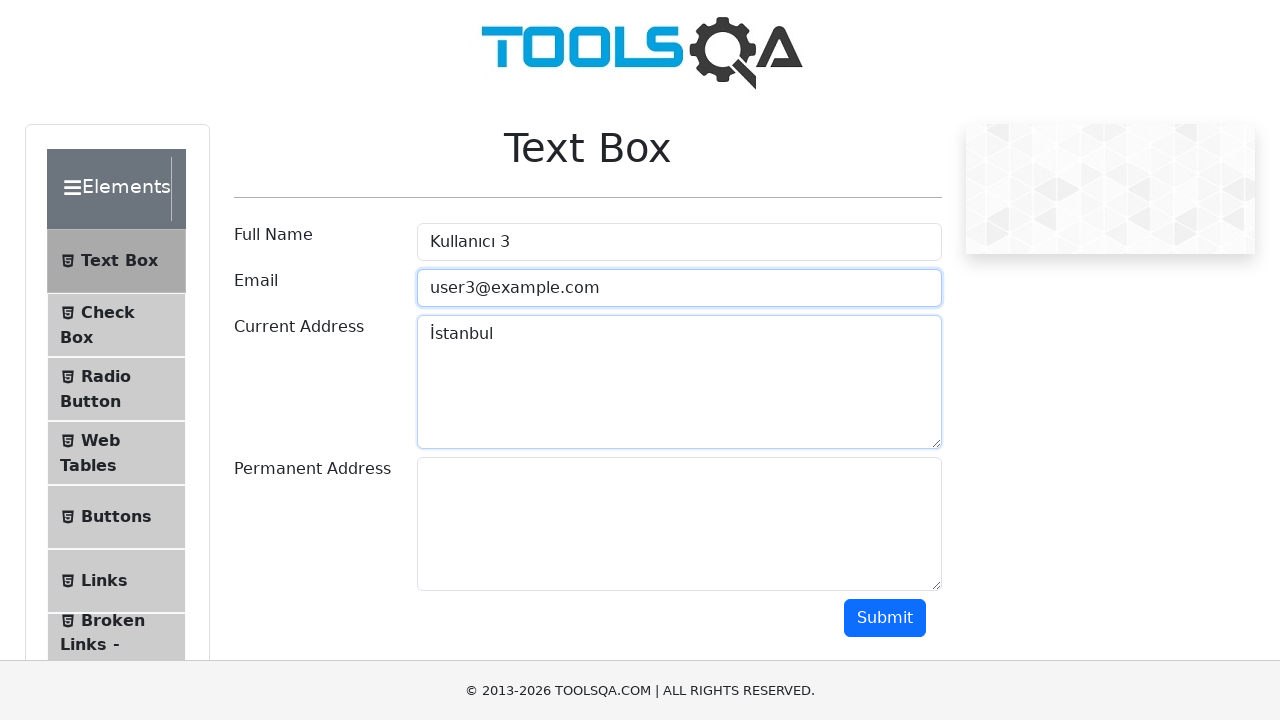

Filled permanent address field with 'İstanbul' on #permanentAddress
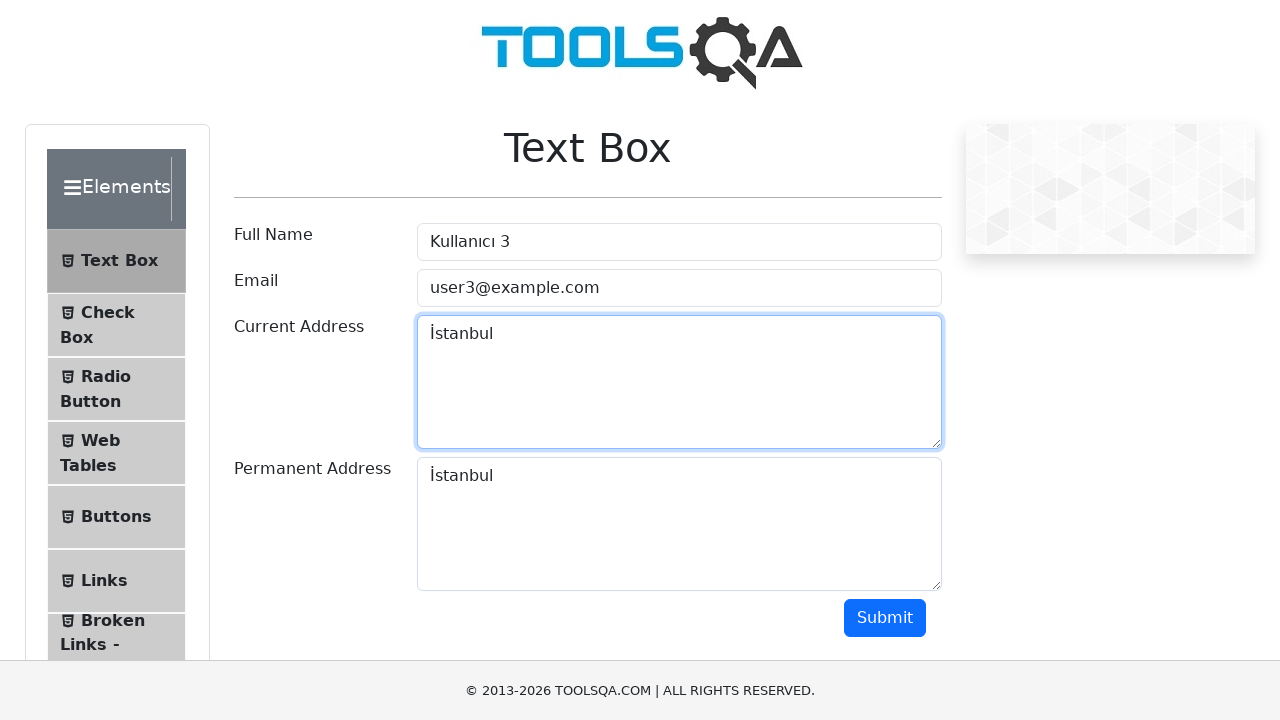

Scrolled submit button into view
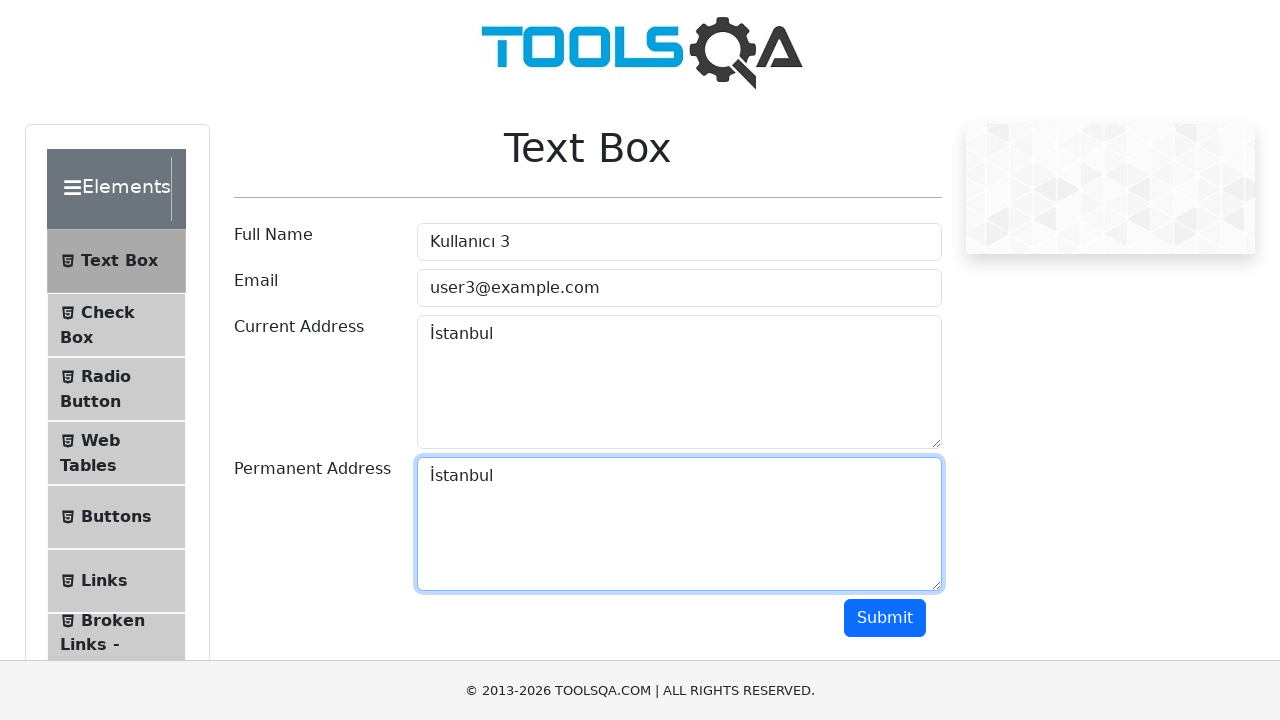

Clicked submit button to submit the form at (885, 618) on #submit
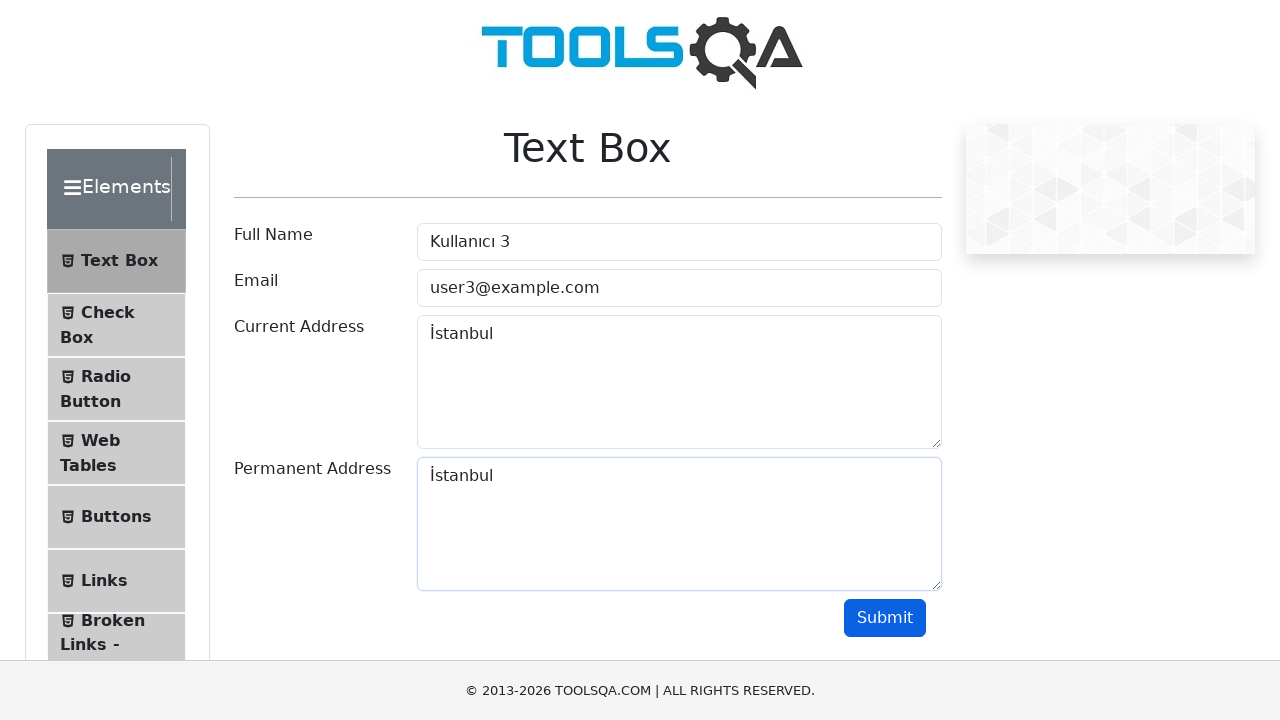

Form submission completed and output section loaded
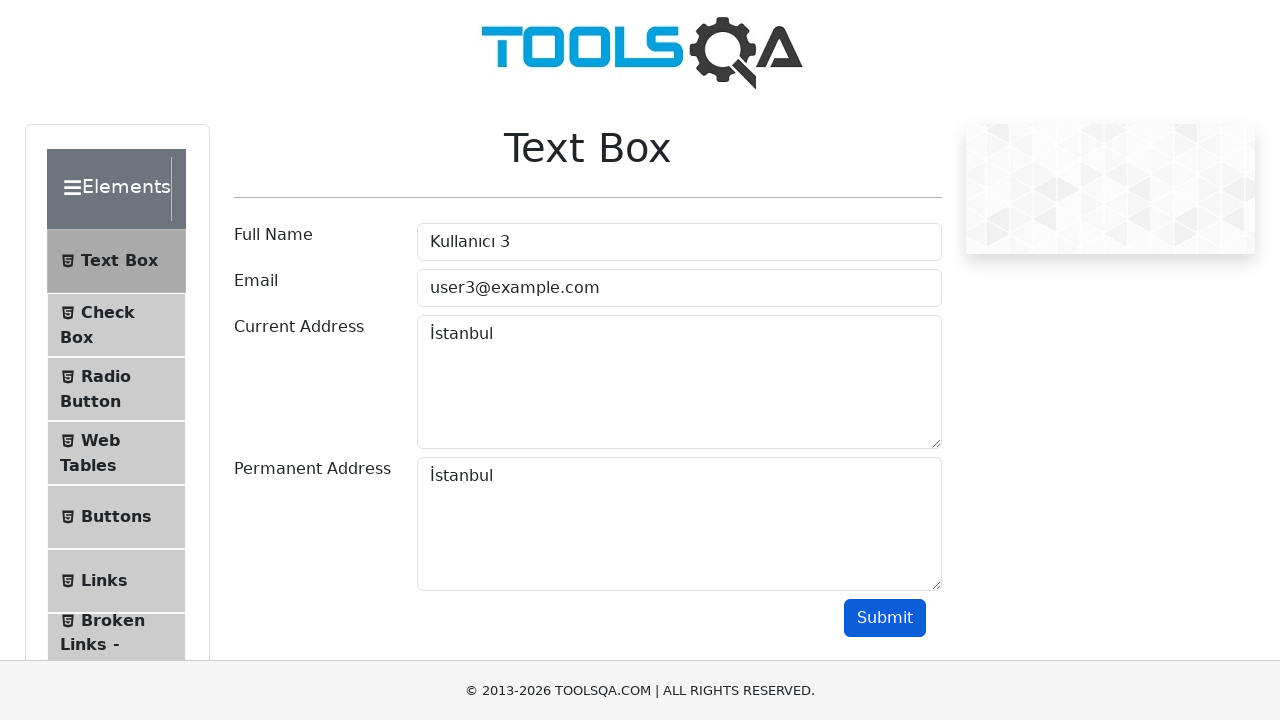

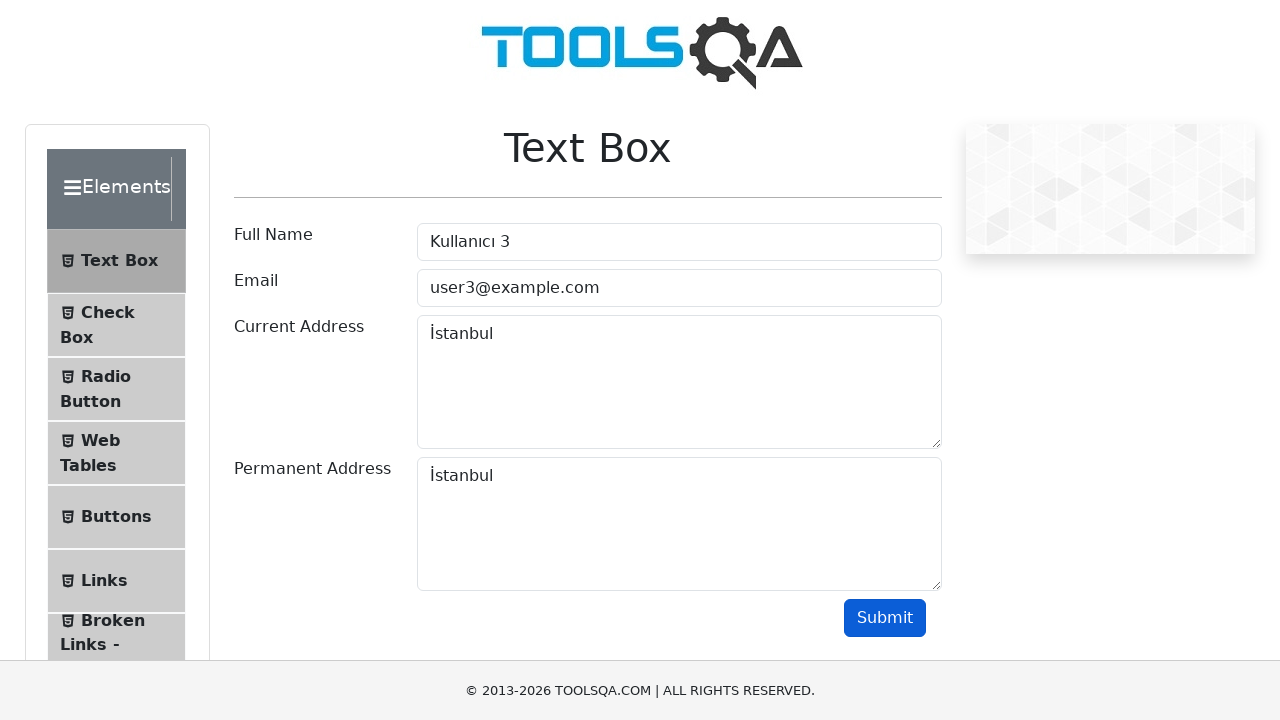